Tests radio button functionality by clicking through three radio buttons and verifying each one becomes selected when clicked

Starting URL: https://testpages.eviltester.com/styled/basic-html-form-test.html

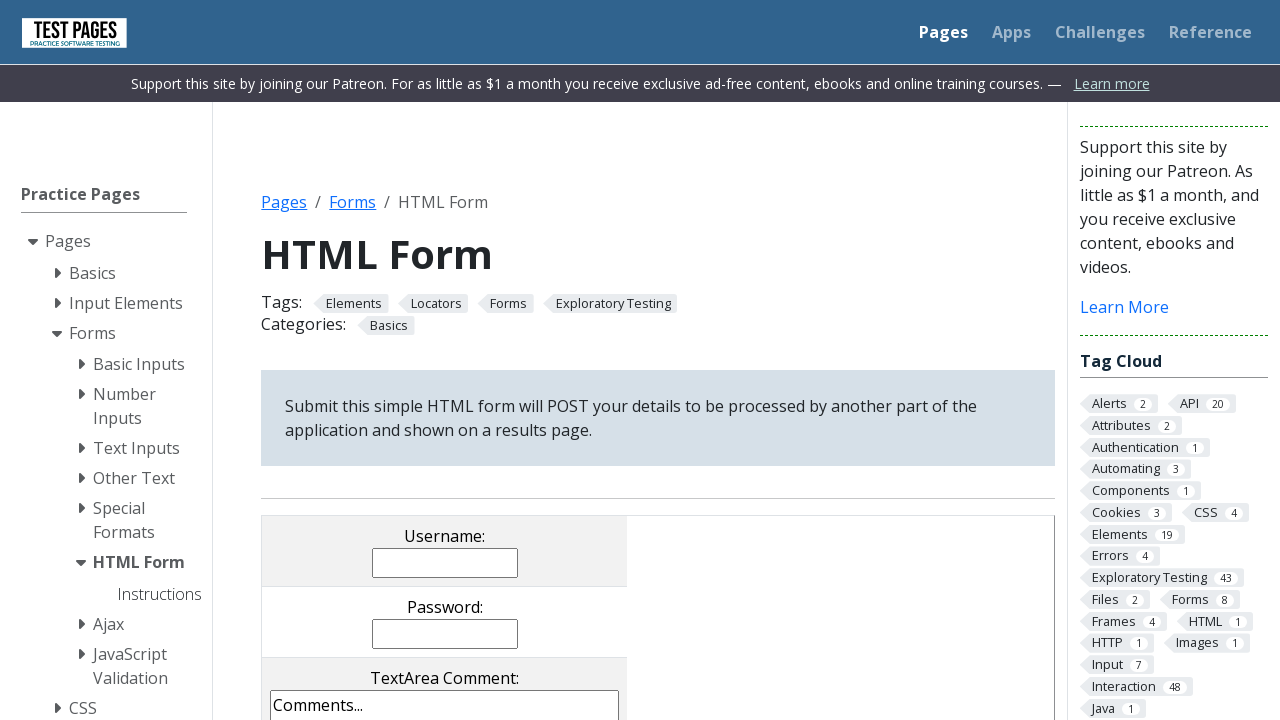

Clicked first radio button (rd1) at (350, 360) on input[value='rd1']
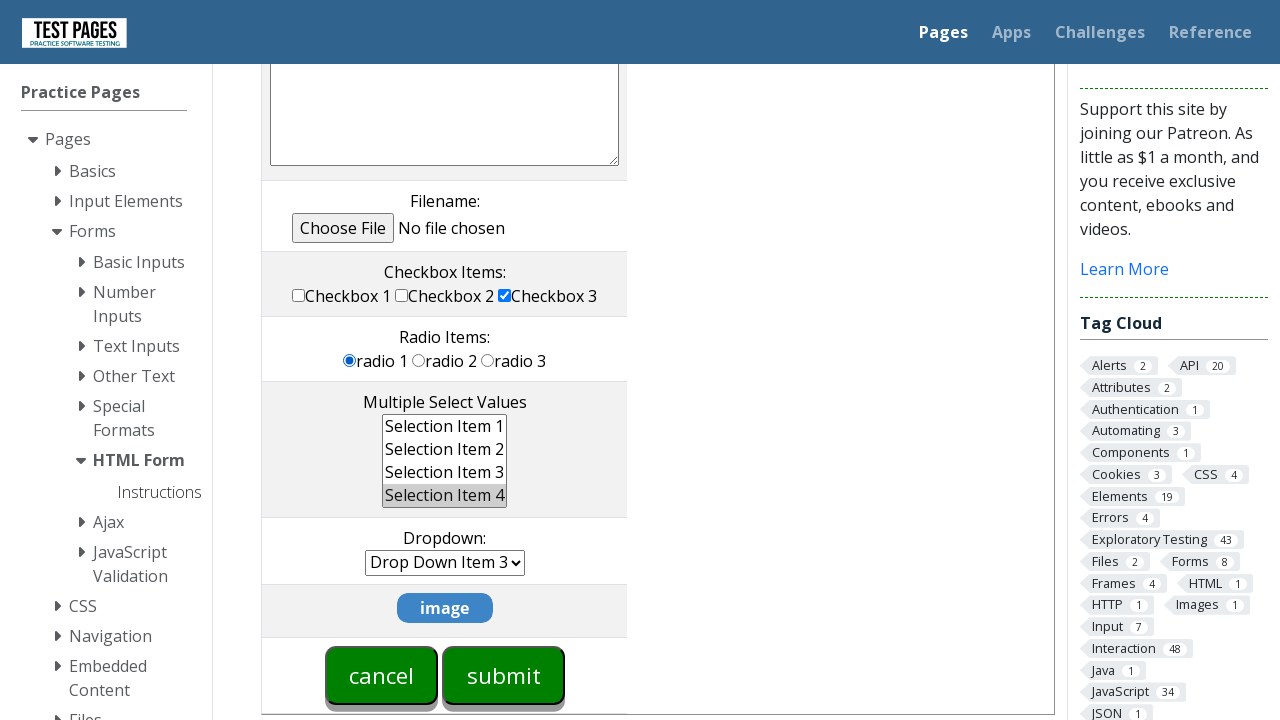

Verified first radio button (rd1) is selected
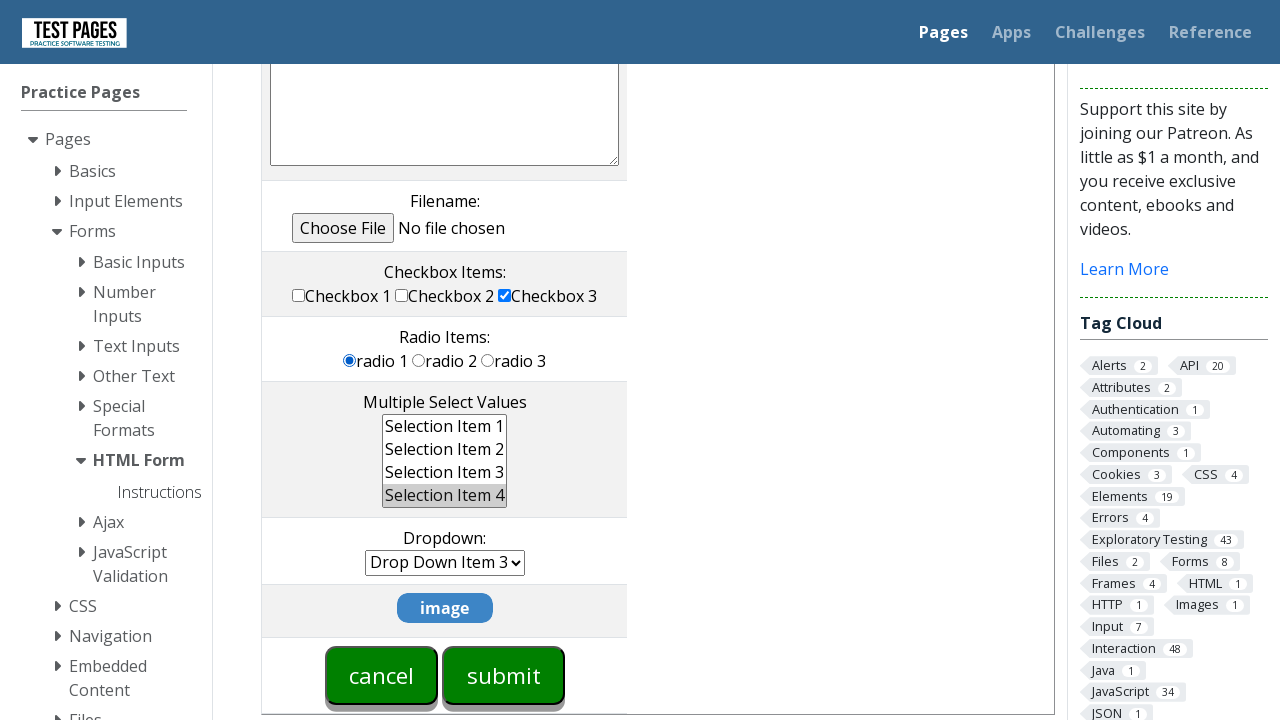

Clicked second radio button (rd2) at (419, 360) on input[value='rd2']
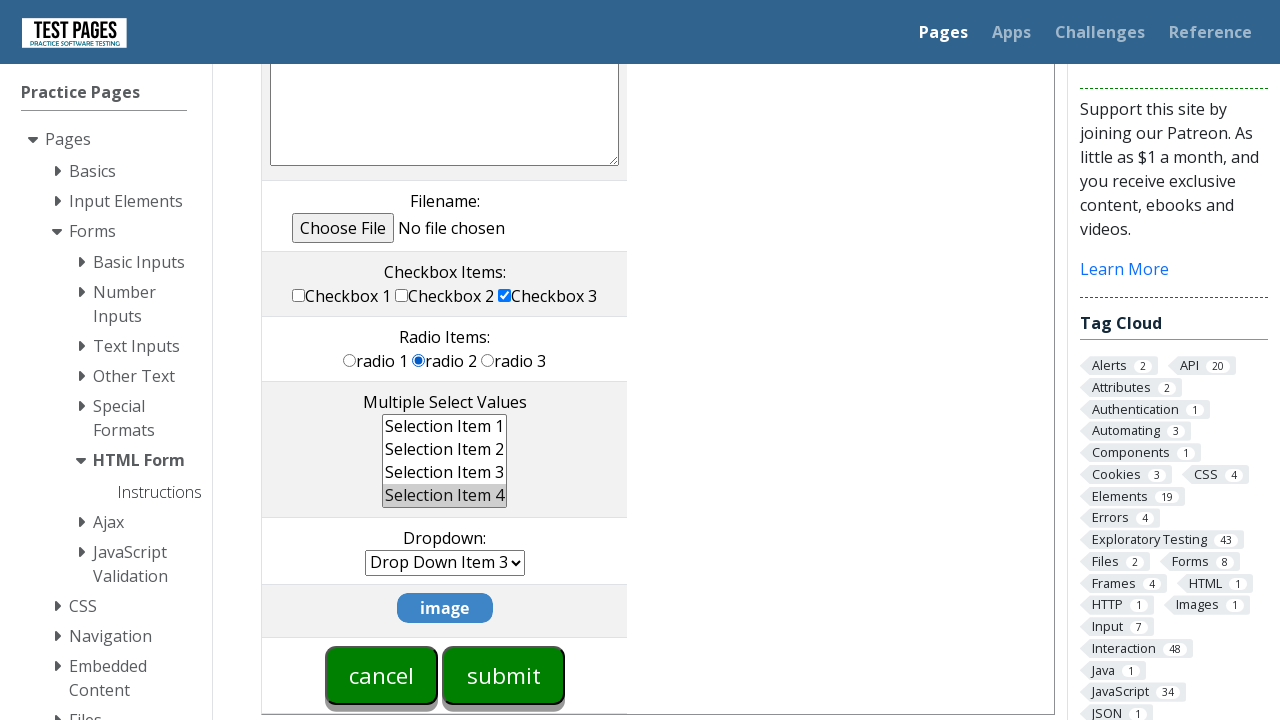

Verified second radio button (rd2) is selected
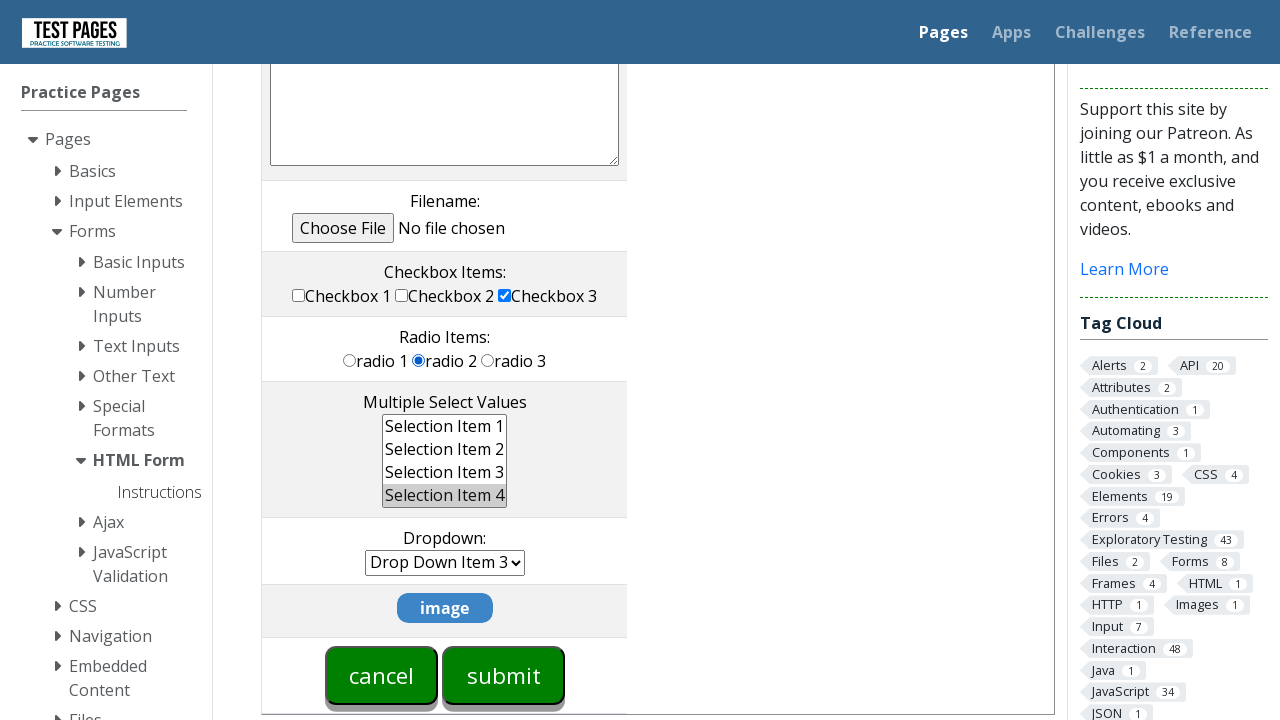

Clicked third radio button (rd3) at (488, 360) on input[value='rd3']
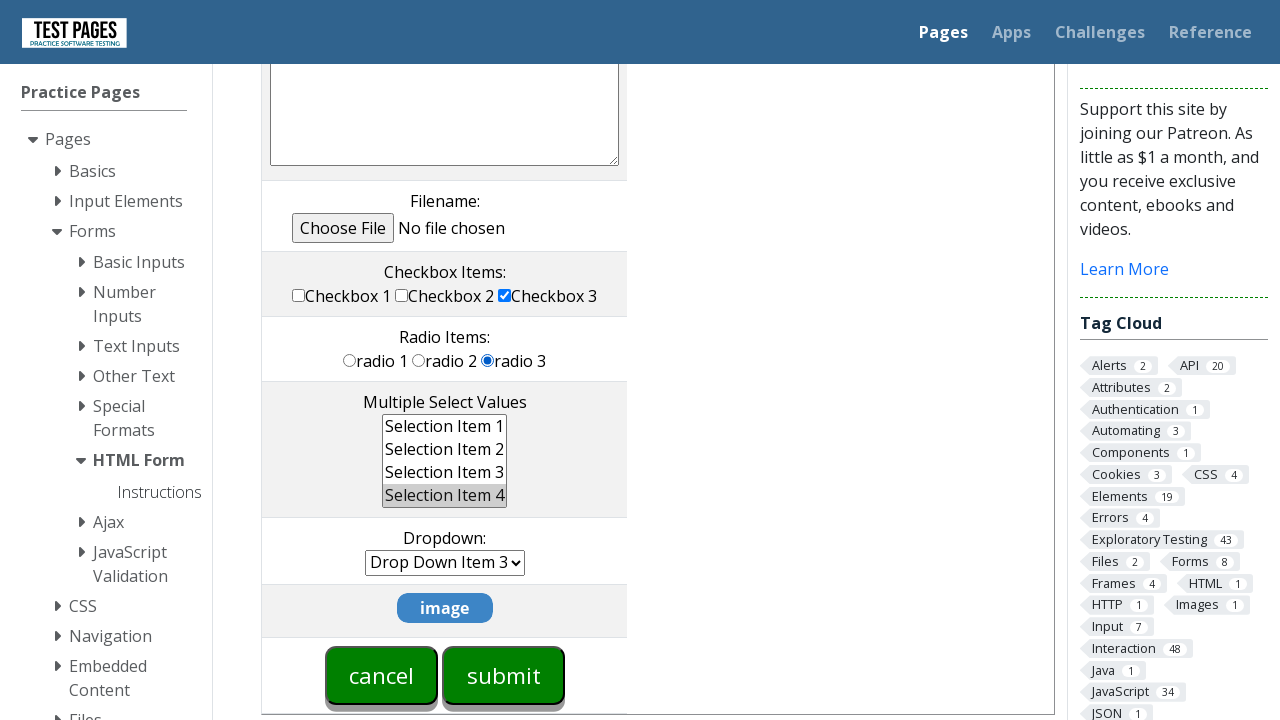

Verified third radio button (rd3) is selected
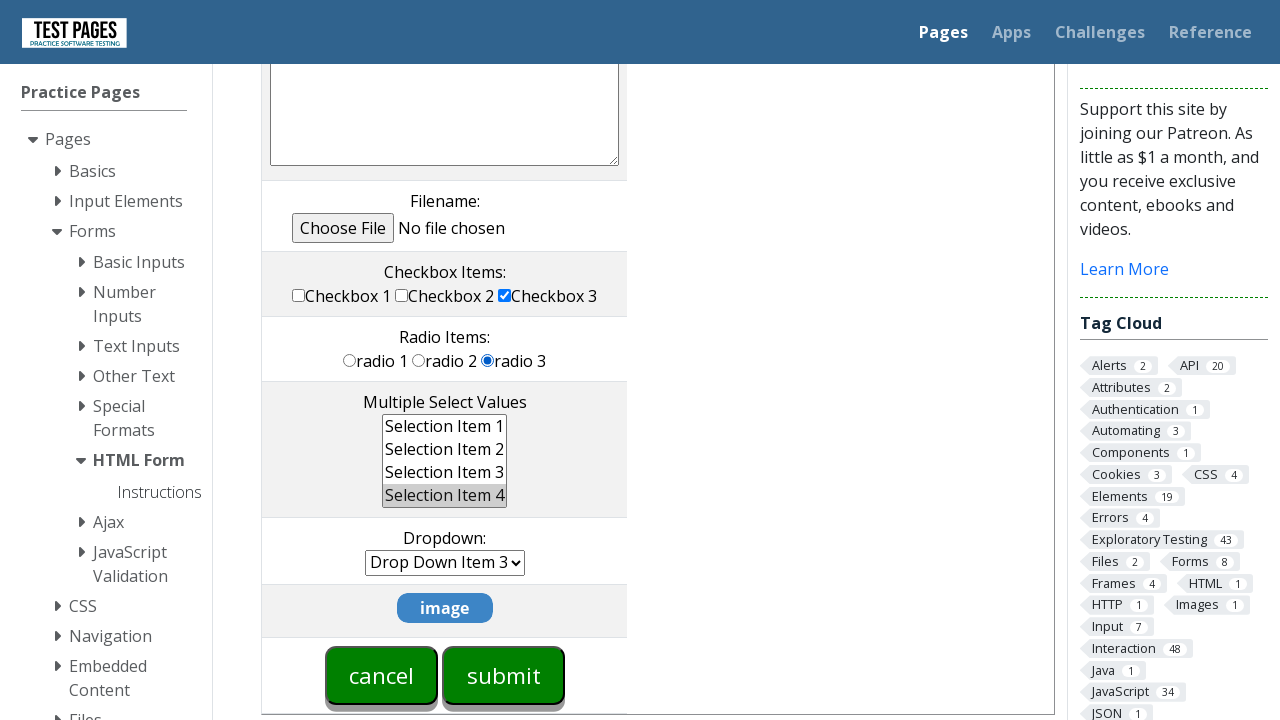

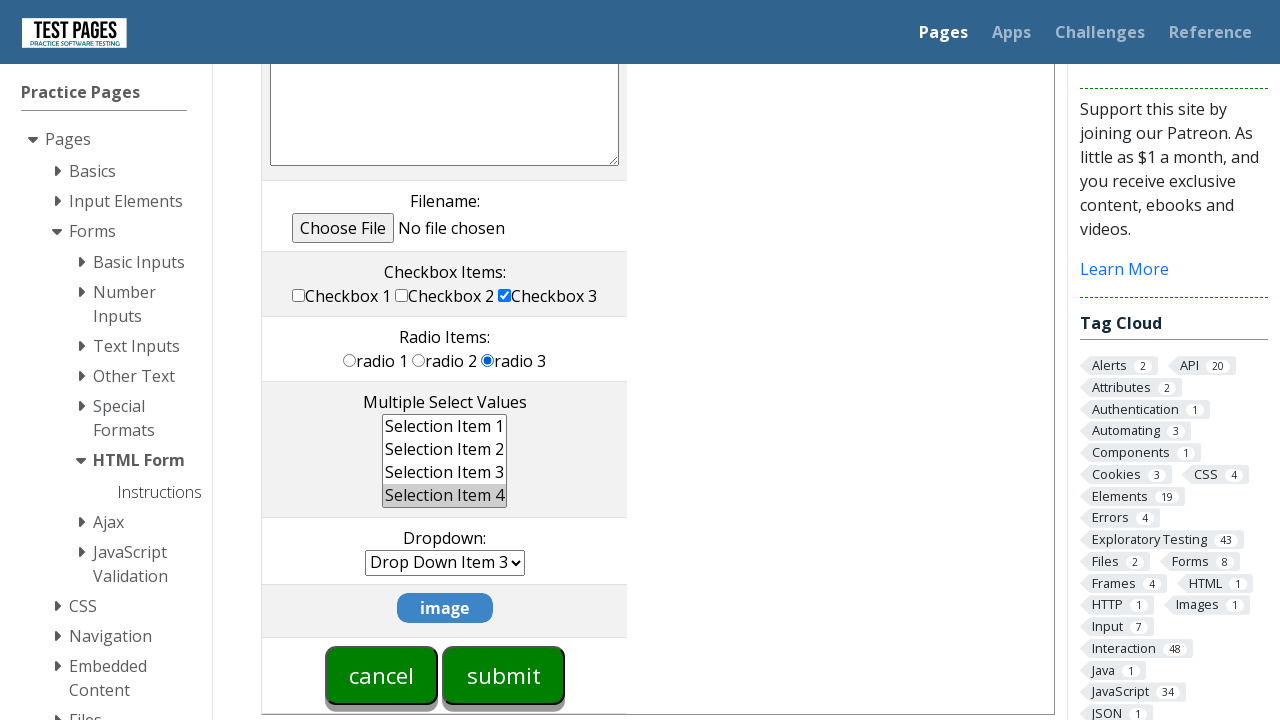